Tests JavaScript prompt alert functionality by navigating to the alerts demo page, clicking on the prompt alert tab, triggering a prompt dialog, entering text, and accepting it.

Starting URL: http://demo.automationtesting.in/Alerts.html

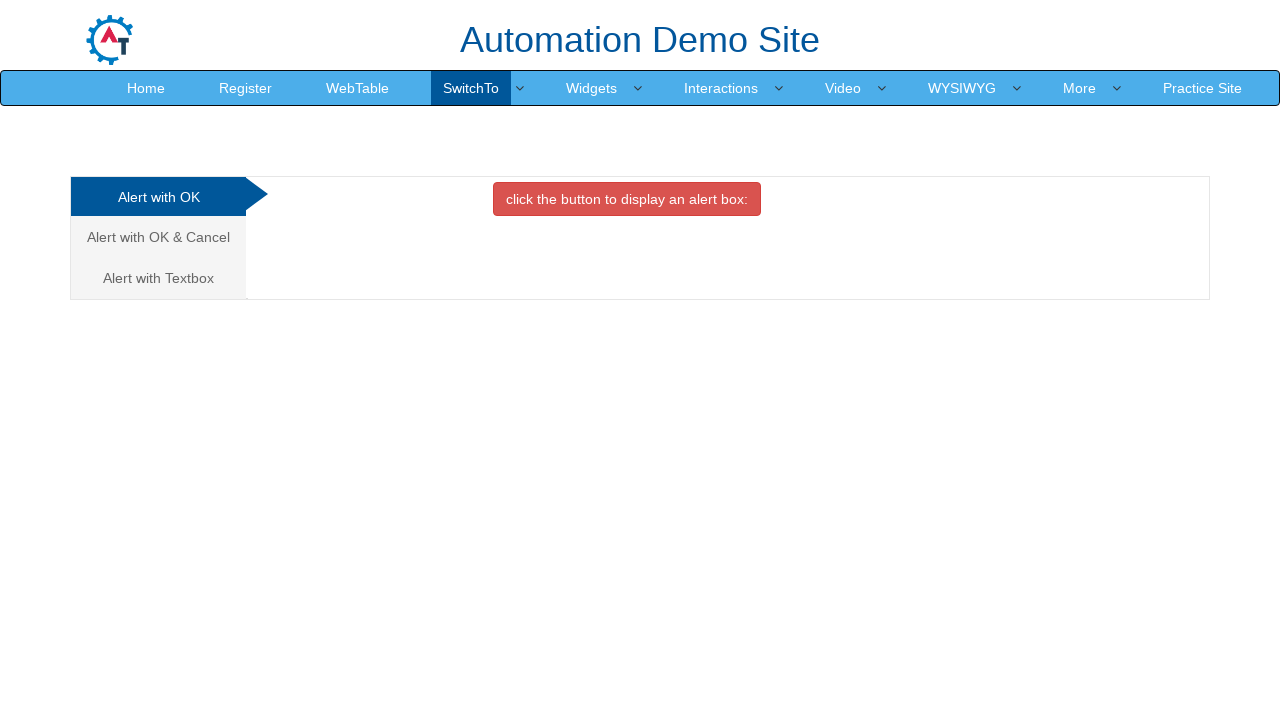

Clicked on the Prompt Alert tab (third analystic tab) at (158, 278) on (//a[@class='analystic'])[3]
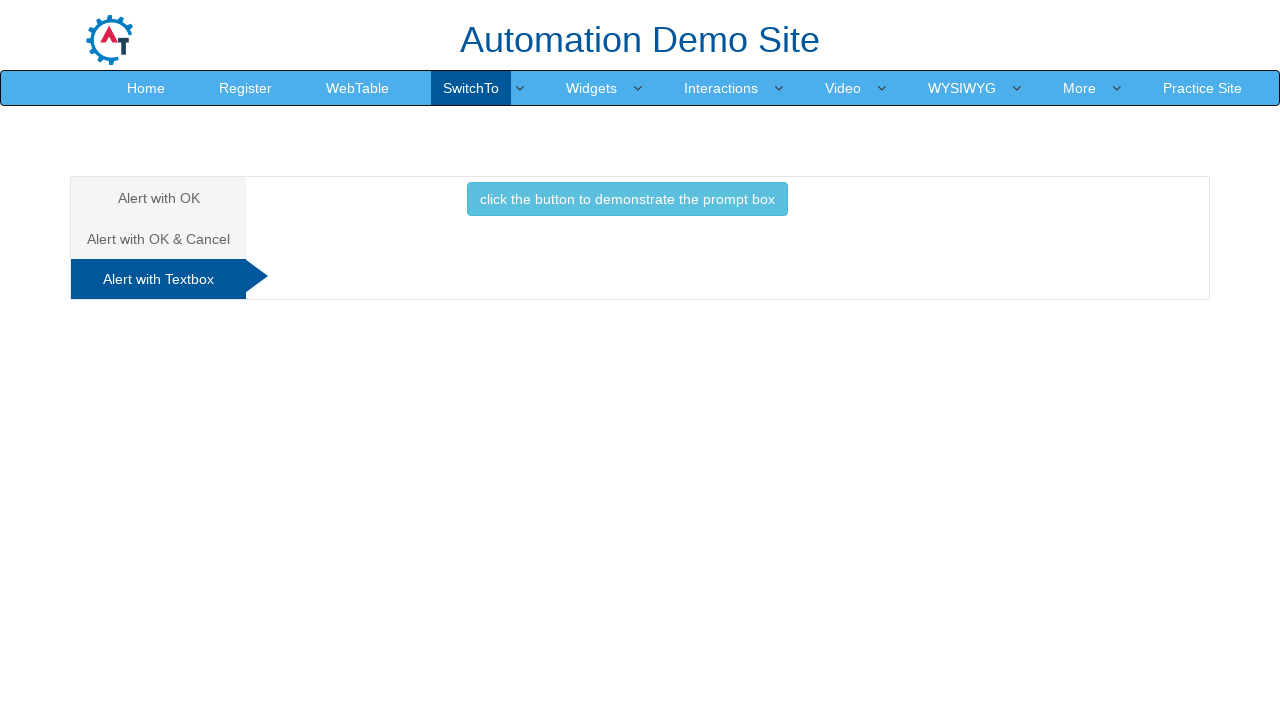

Clicked button to trigger prompt alert dialog at (627, 199) on button[onclick='promptbox()']
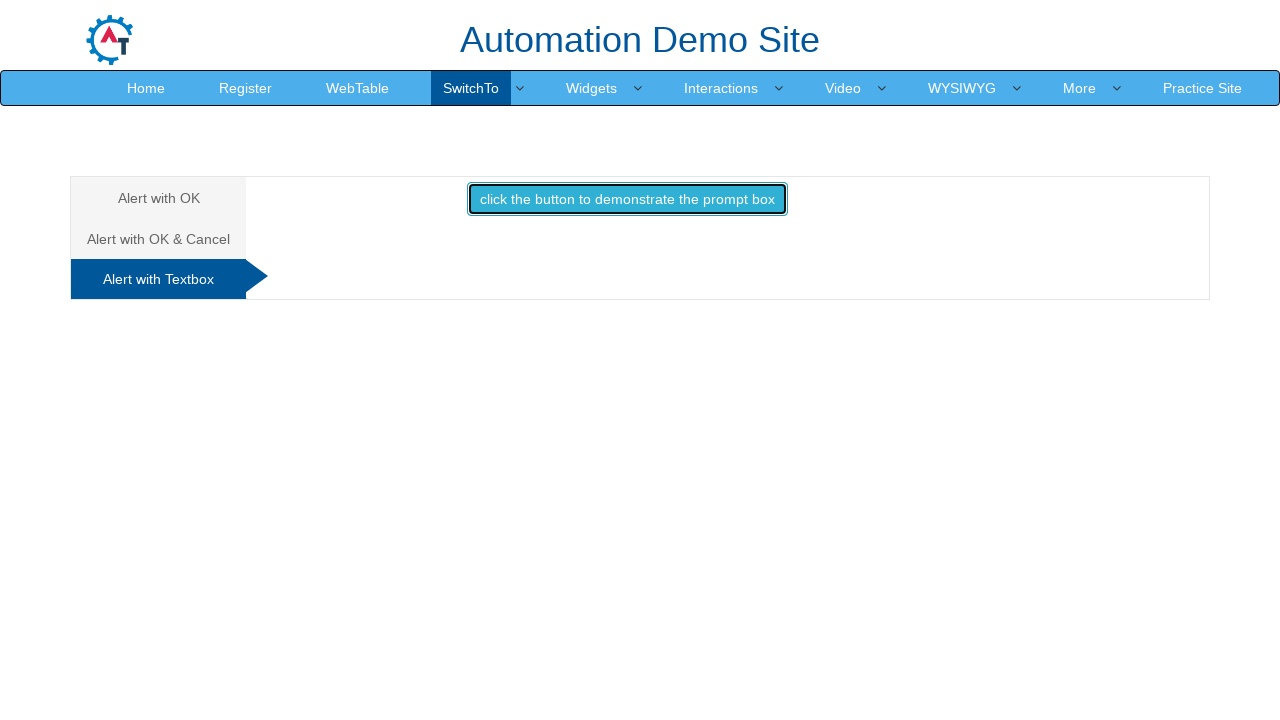

Set up dialog handler to accept prompt with text 'Suren'
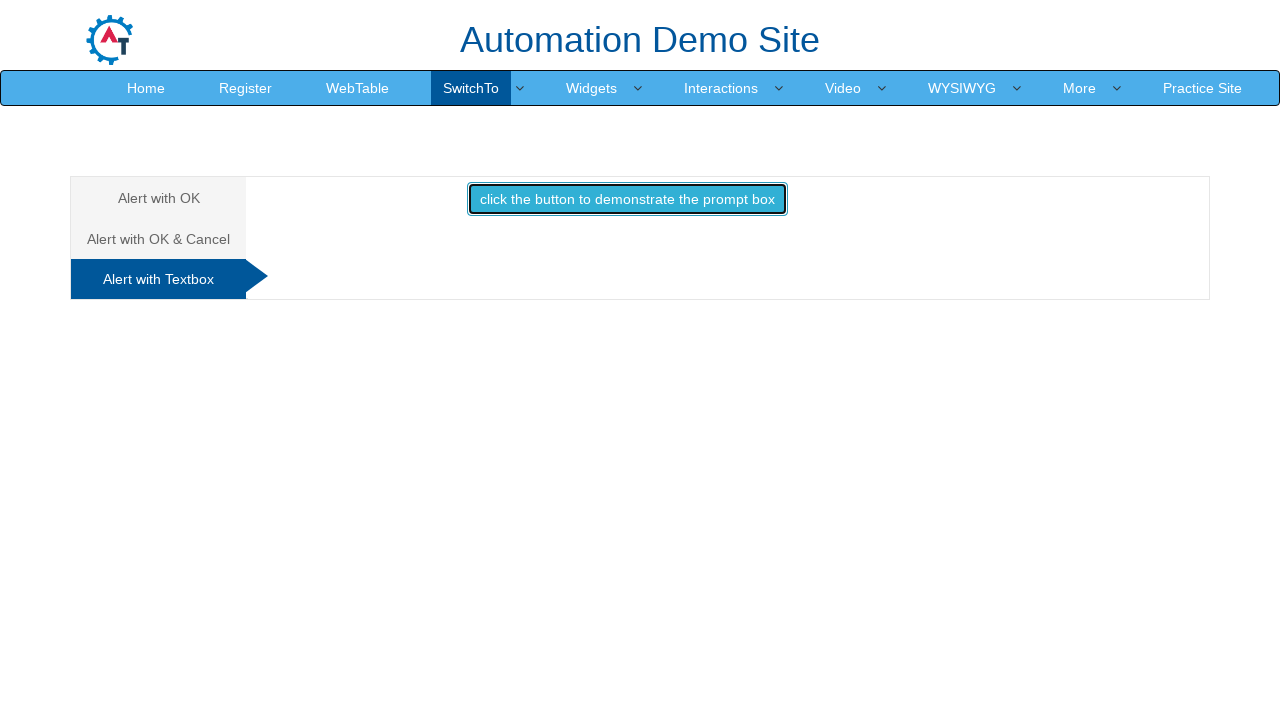

Clicked button again to trigger prompt alert with handler active at (627, 199) on button[onclick='promptbox()']
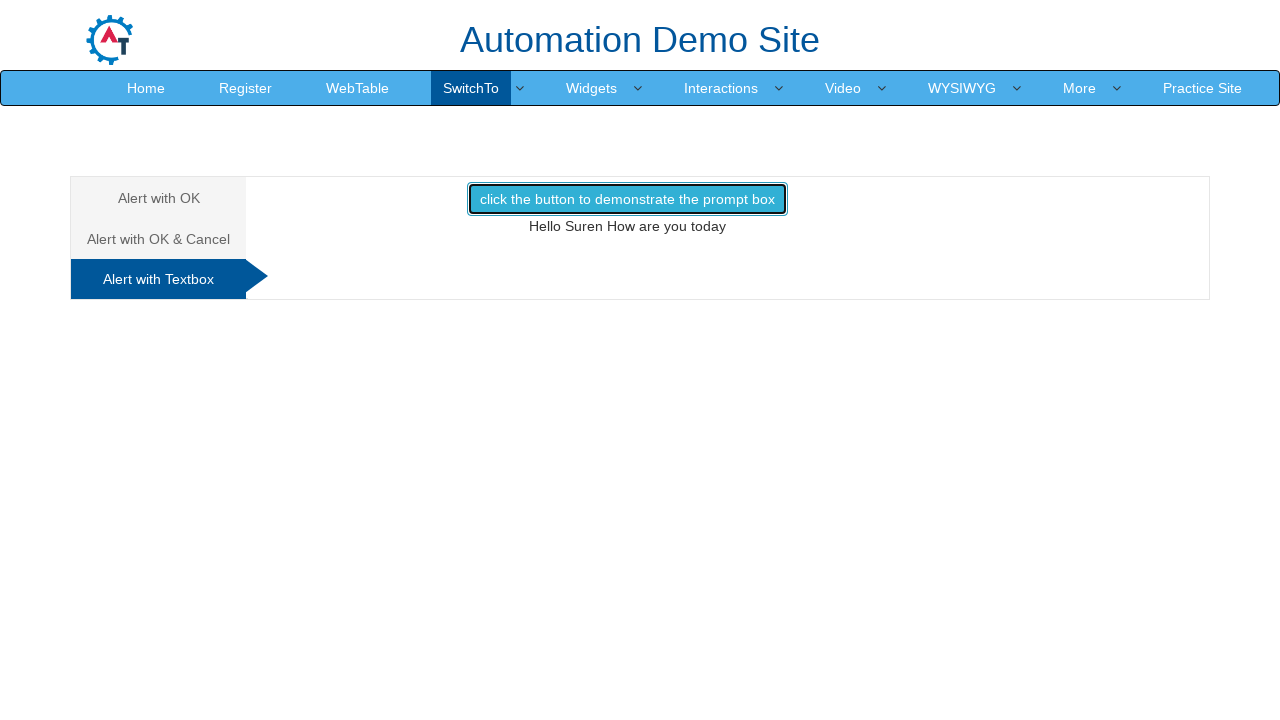

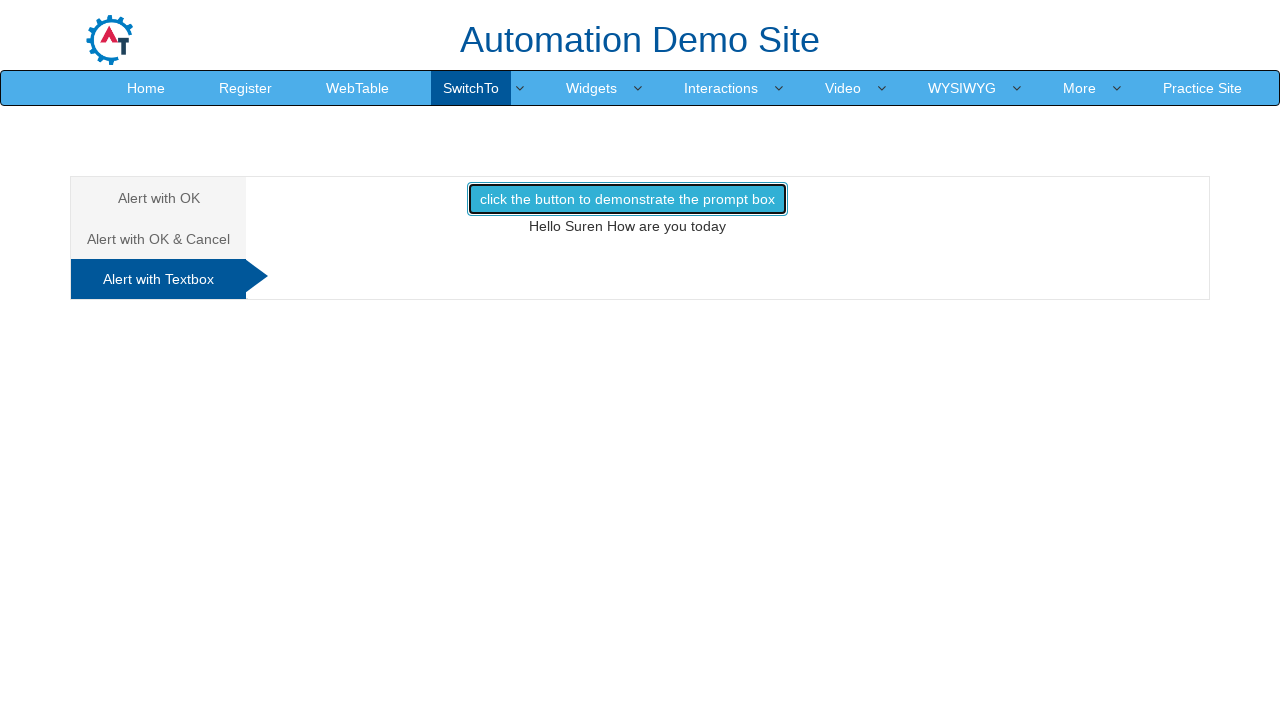